Tests the Add/Remove Elements functionality by clicking the Add Element button to create a Delete button, verifying it appears, clicking Delete to remove it, and verifying the page header remains visible.

Starting URL: https://the-internet.herokuapp.com/add_remove_elements/

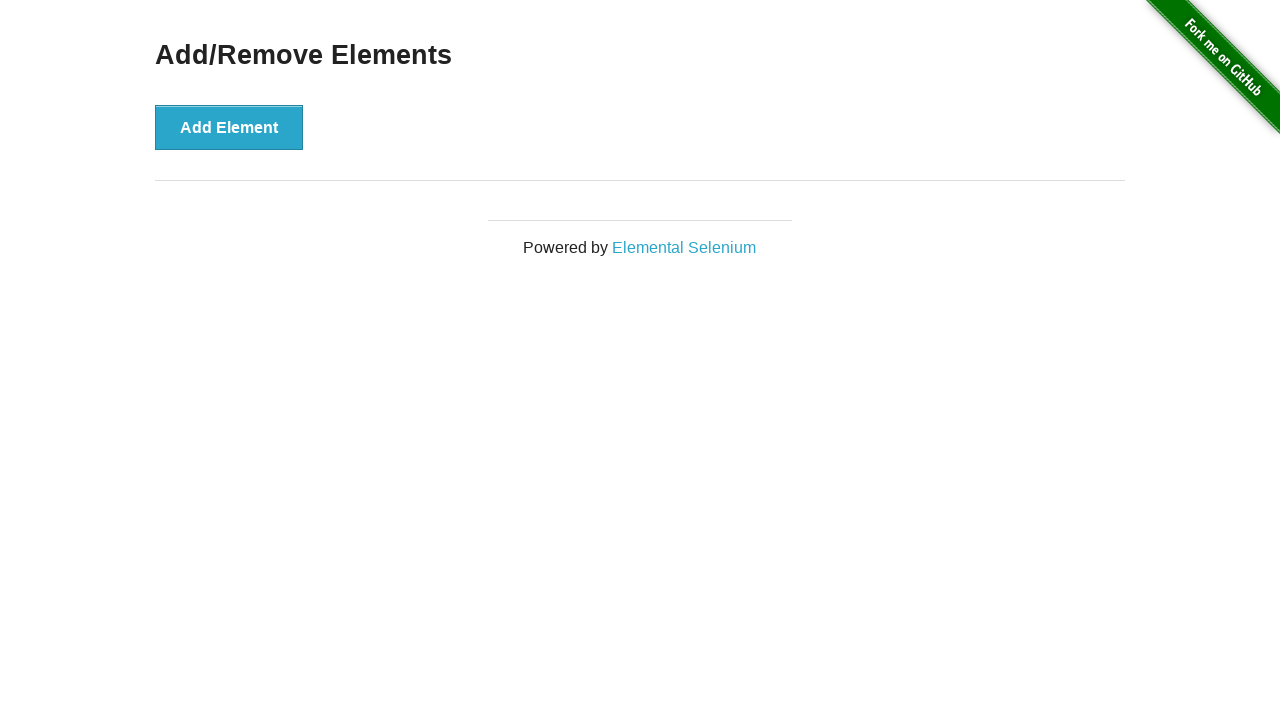

Clicked Add Element button to create a Delete button at (229, 127) on xpath=//button[text()='Add Element']
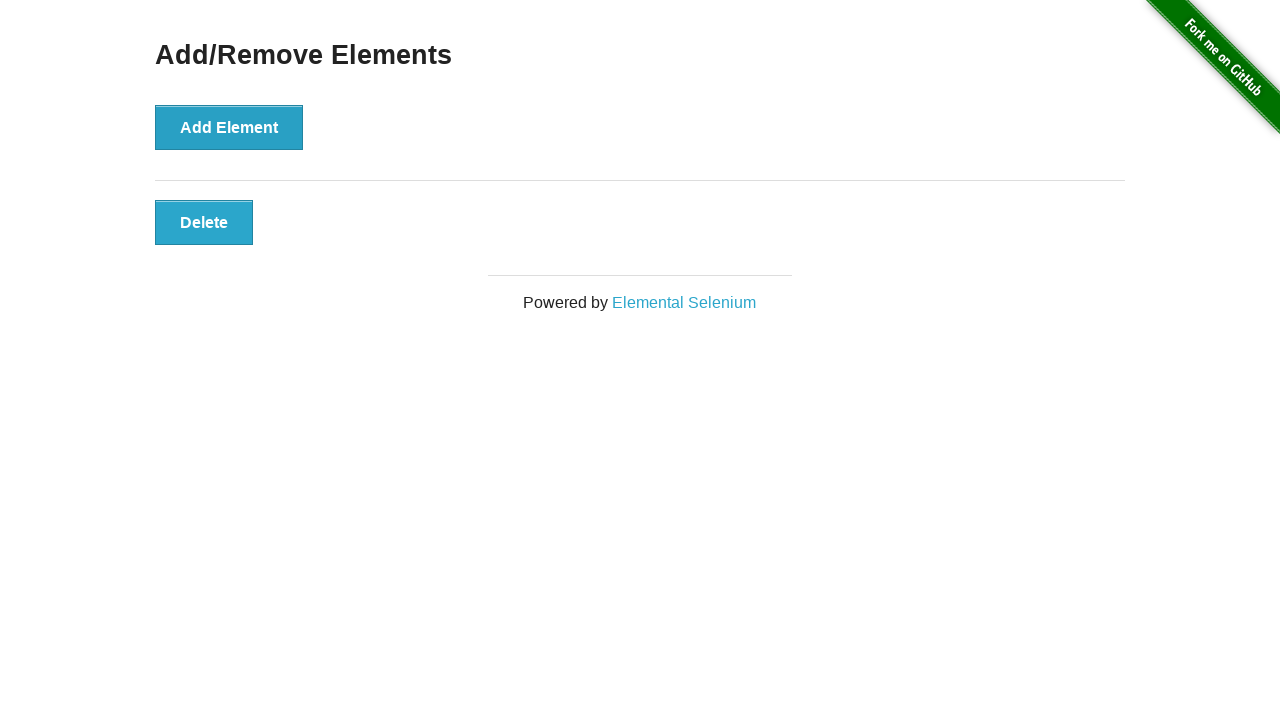

Delete button appeared and is now visible
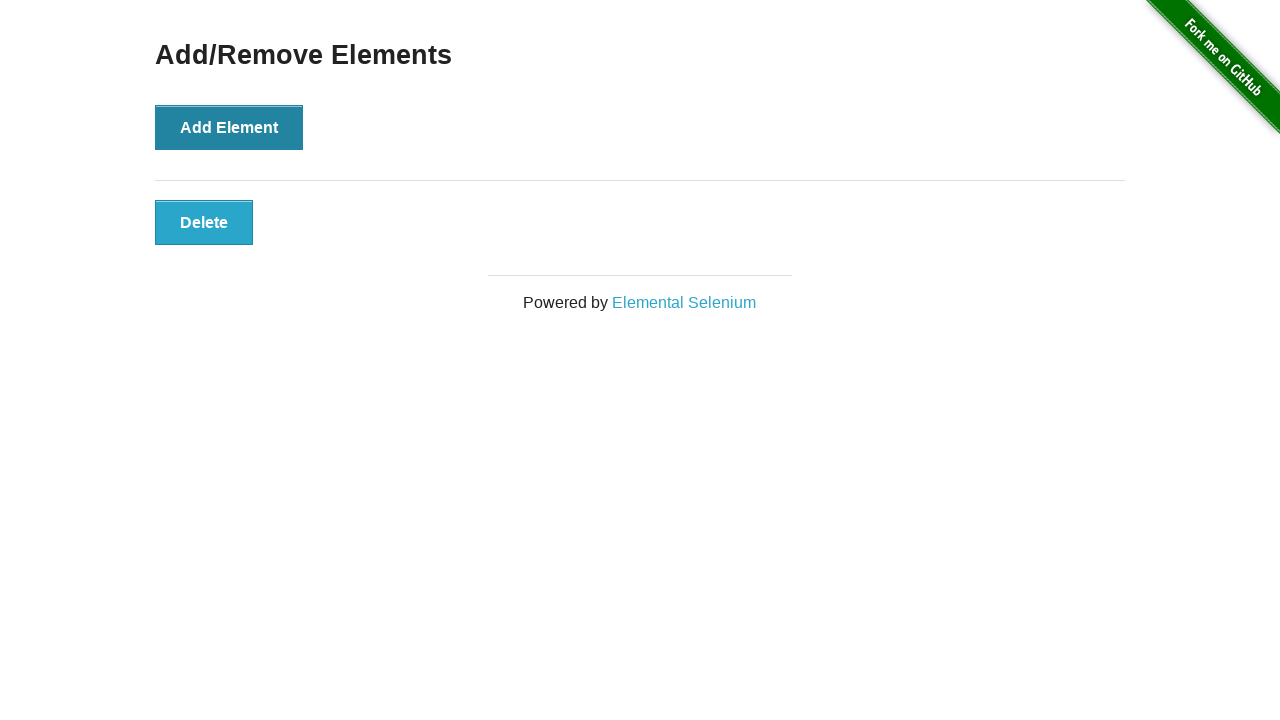

Located the Delete button element
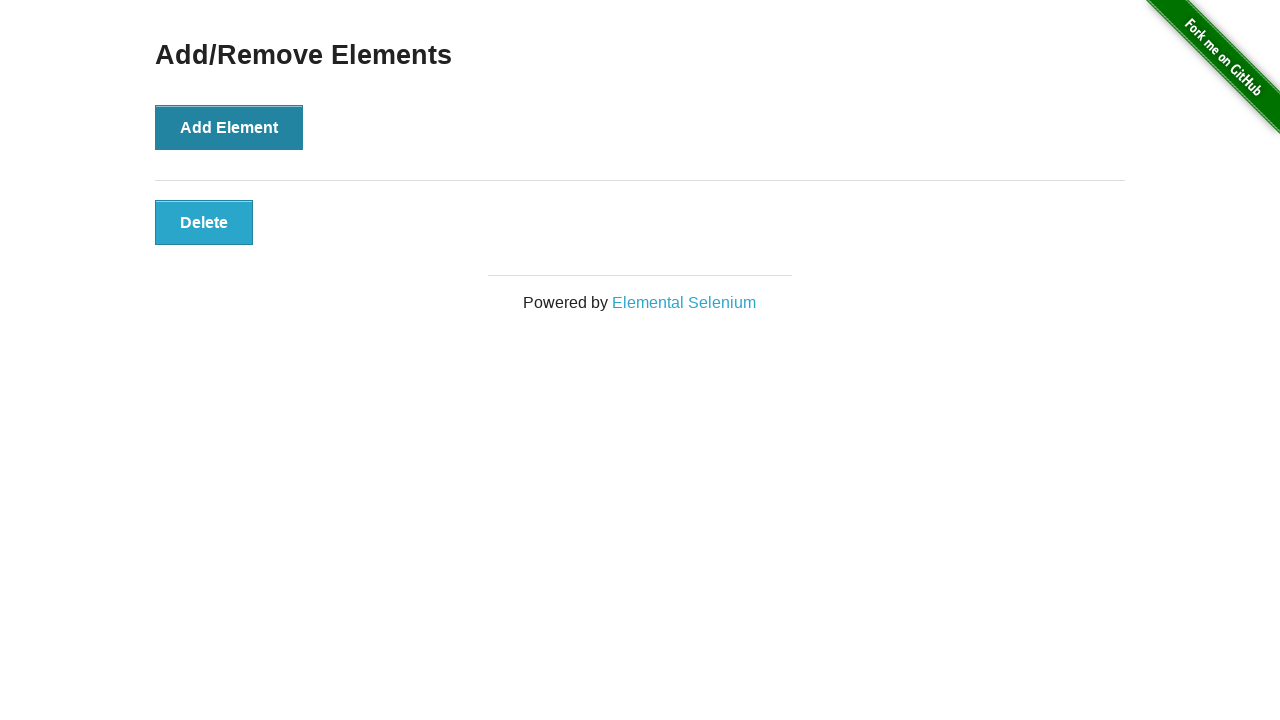

Verified Delete button is visible
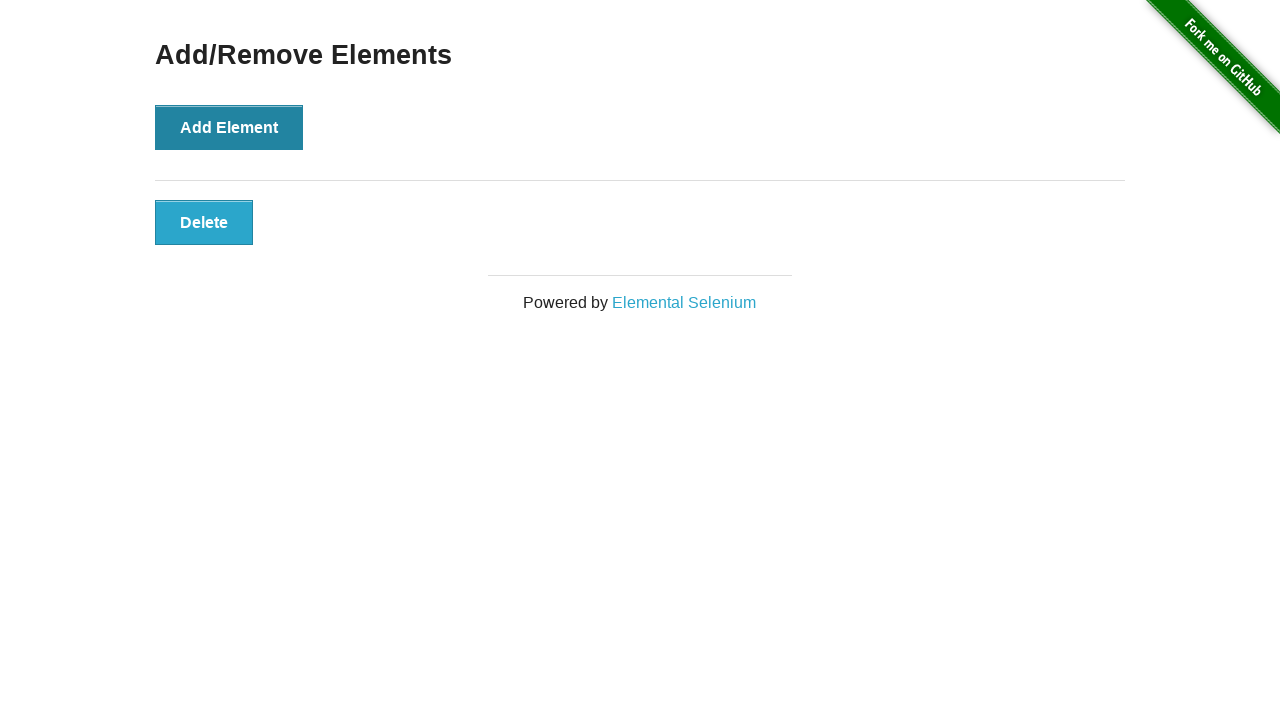

Clicked Delete button to remove the element at (204, 222) on xpath=//button[text()='Delete']
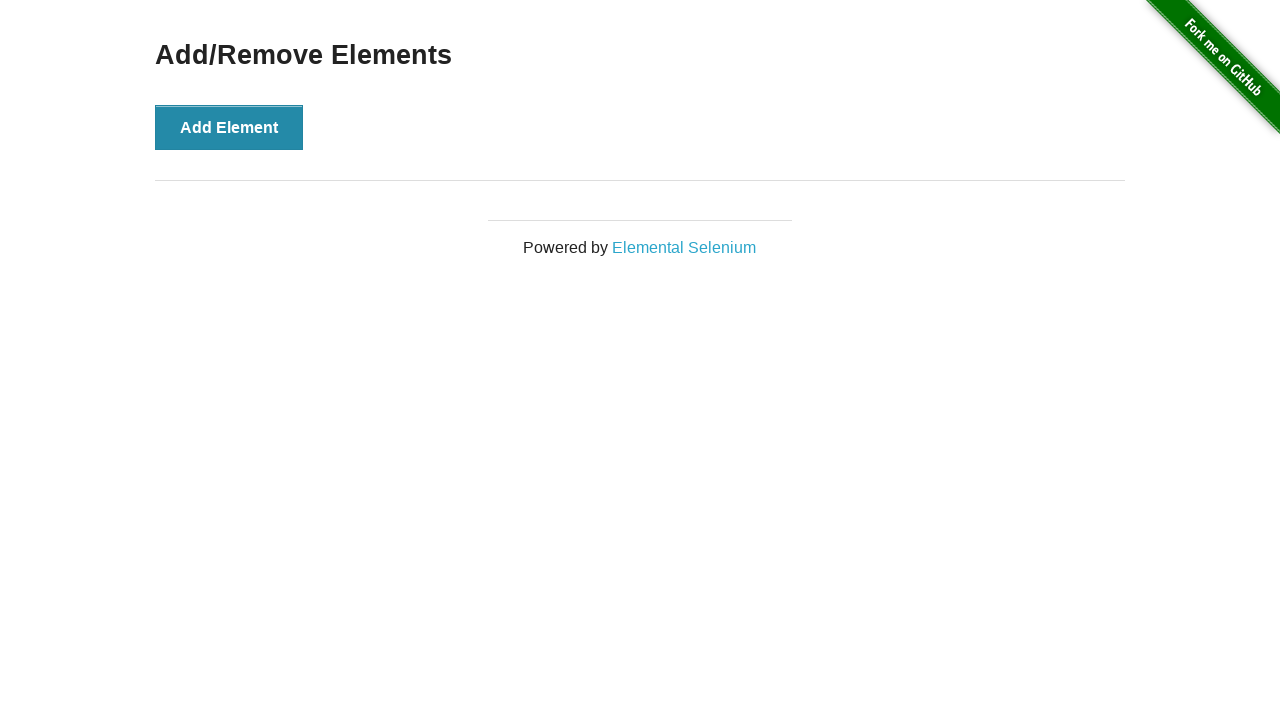

Located the Add/Remove Elements page heading
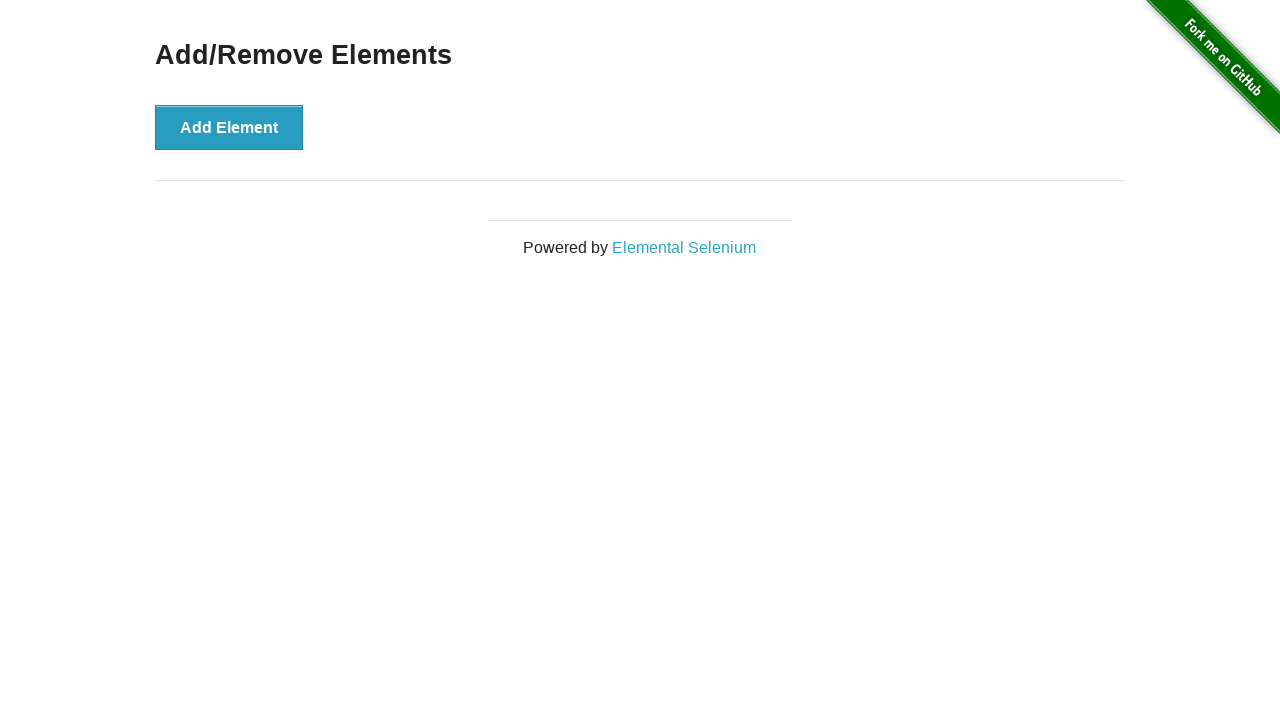

Verified Add/Remove Elements heading is still visible after deletion
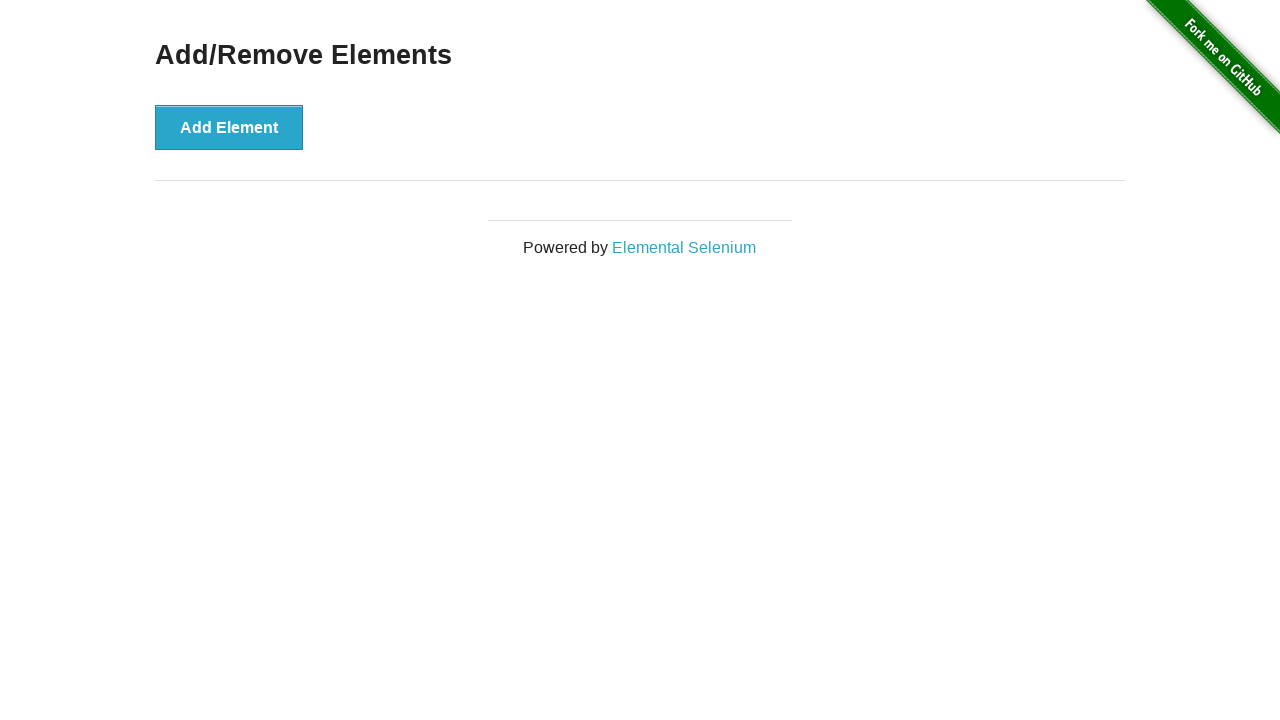

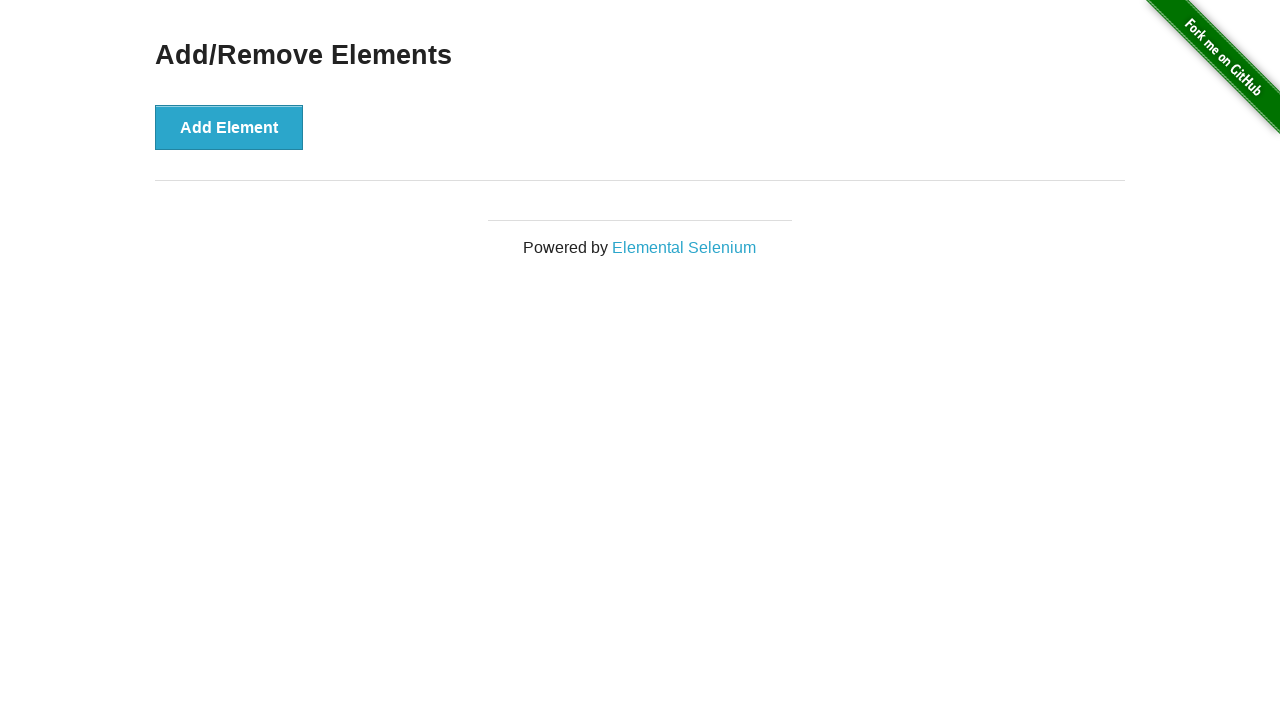